Tests input field interactions on a practice page by filling text fields, focusing on elements, and verifying attribute values

Starting URL: https://letcode.in/edit

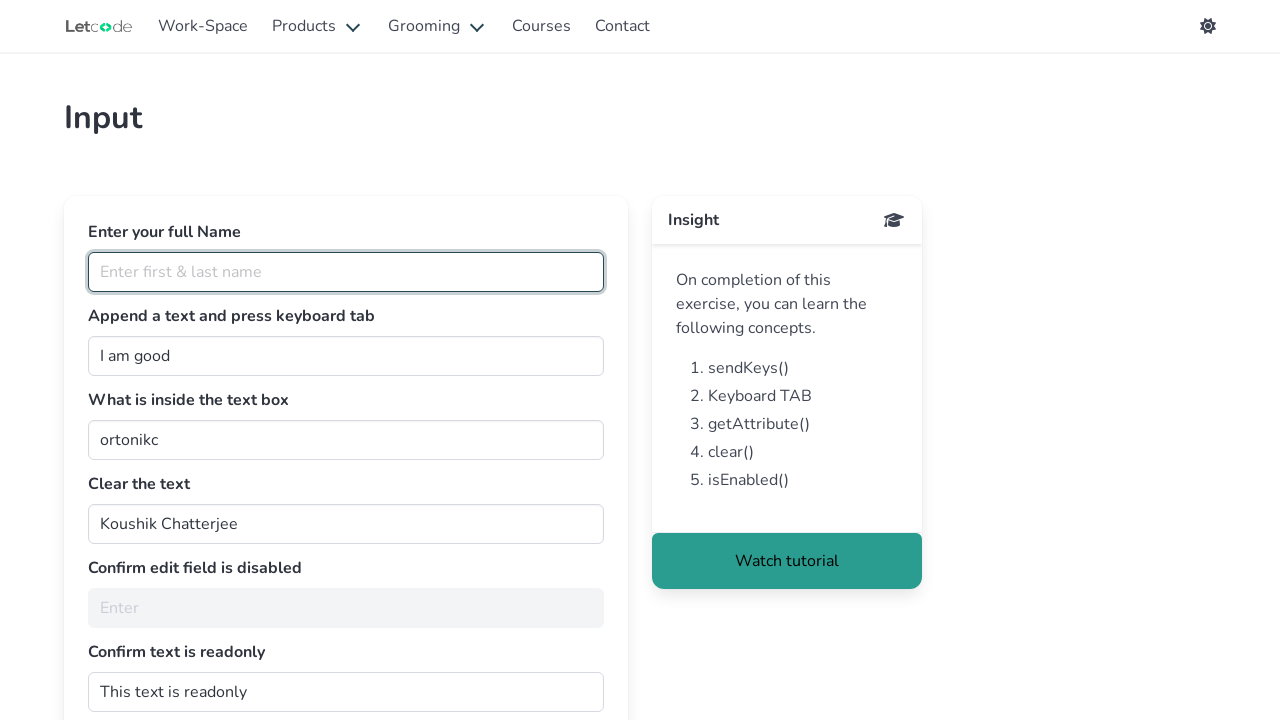

Filled fullName input field with 'leo' using ID selector on input#fullName
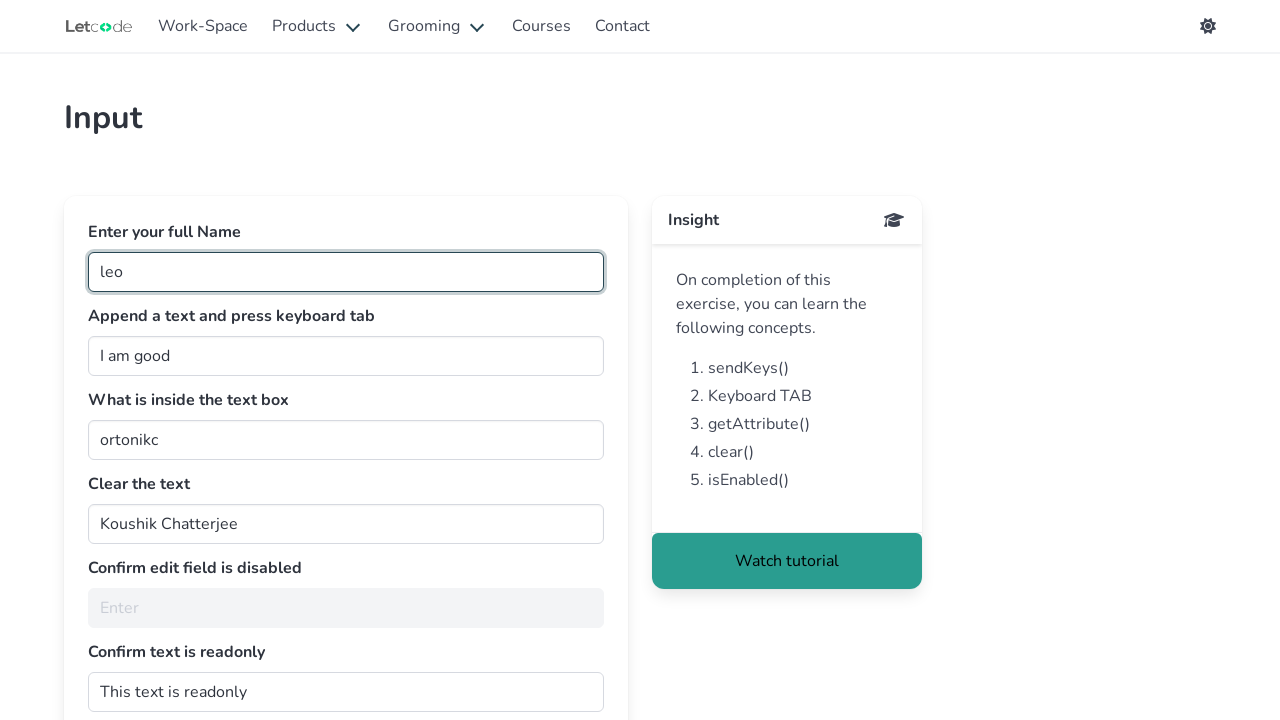

Filled fullName input field with 'leo' using attribute selector on input[id='fullName']
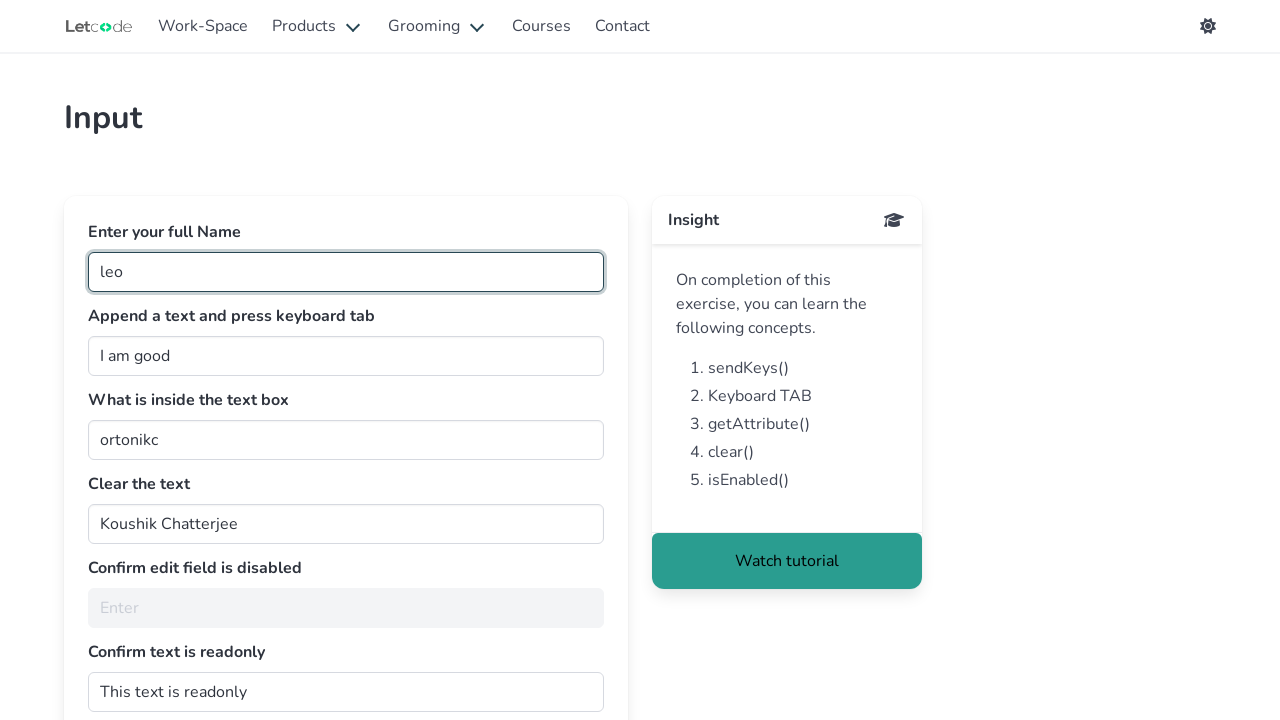

Focused on join input field on input[id='join']
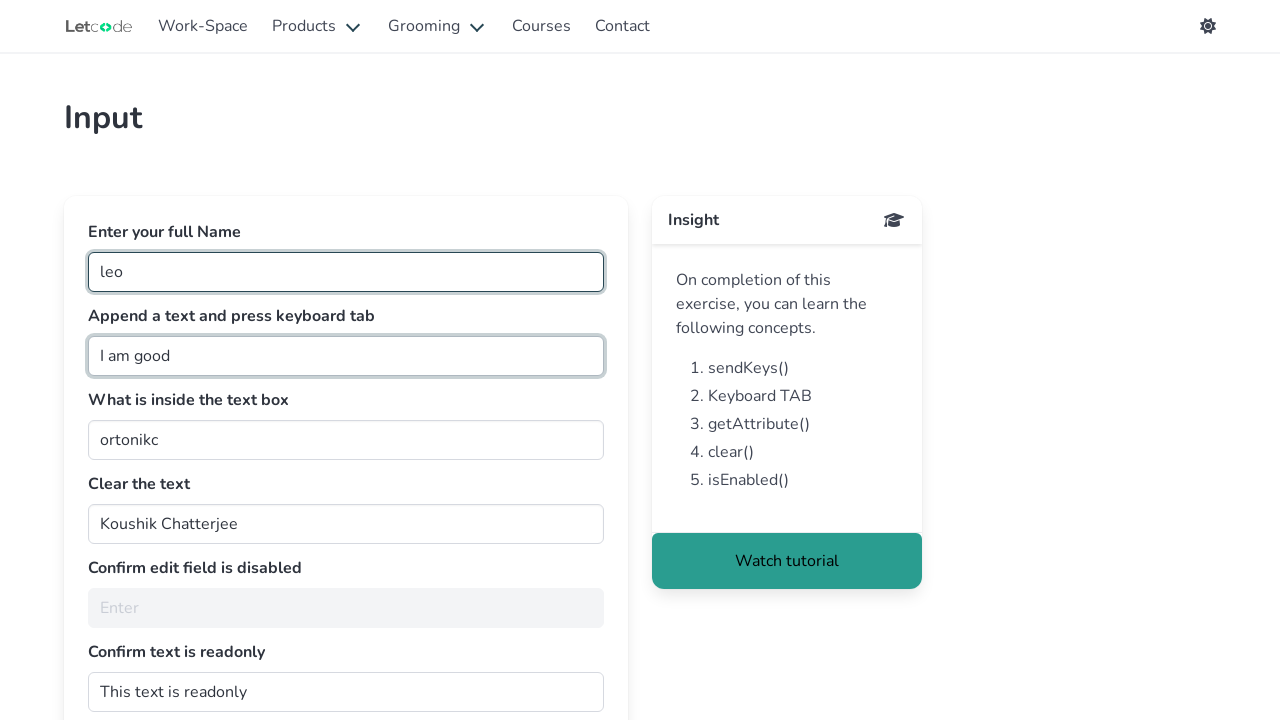

Pressed End key to move cursor to end of join field
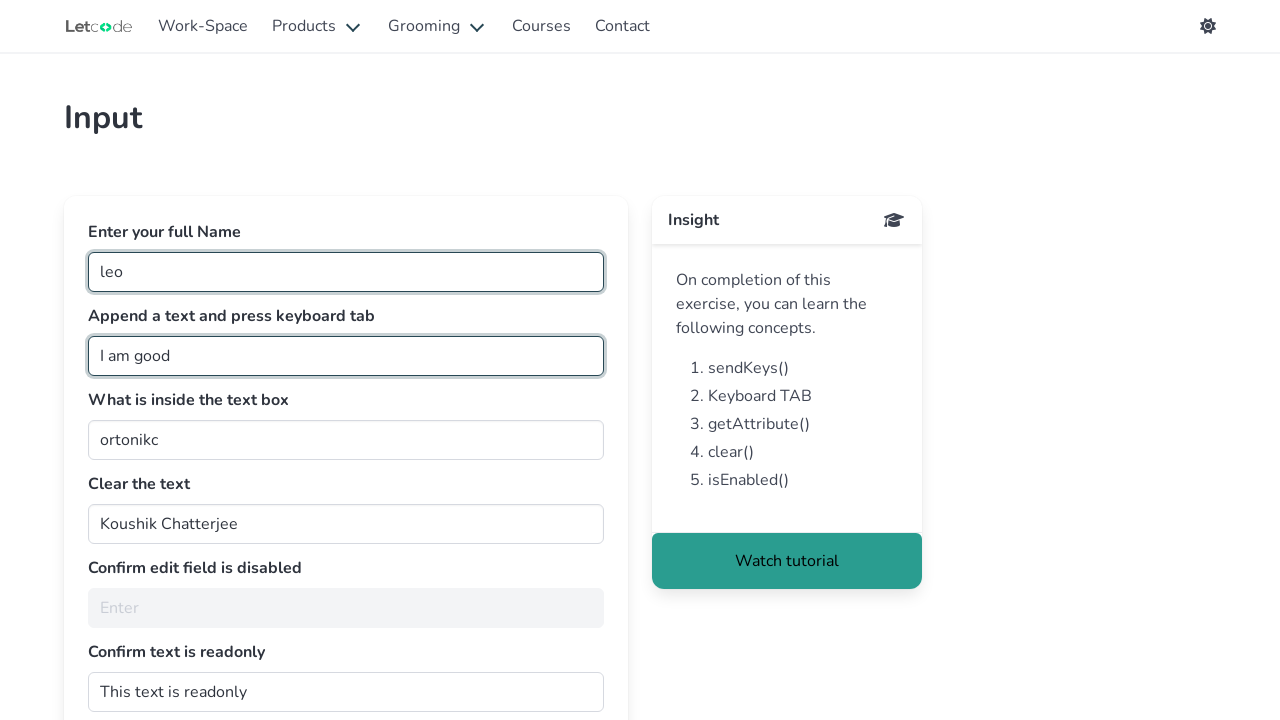

Retrieved value attribute from getMe input field
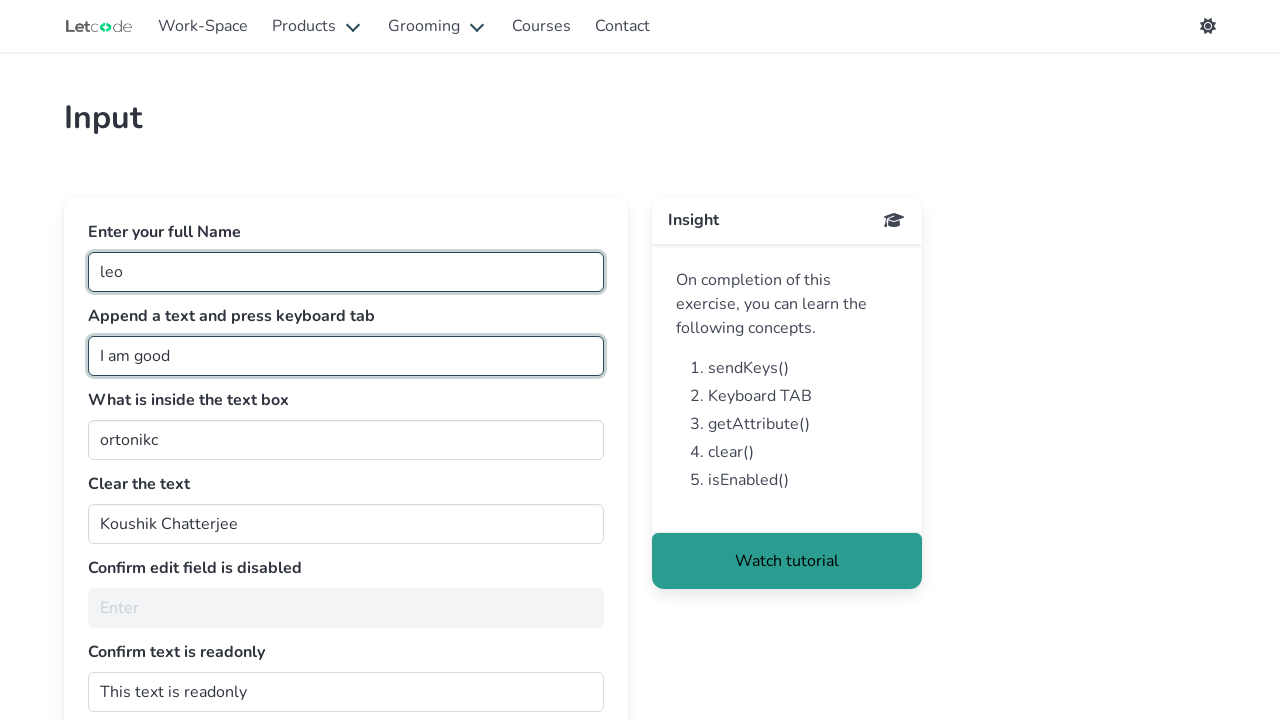

Verified getMe input value equals 'ortonikc'
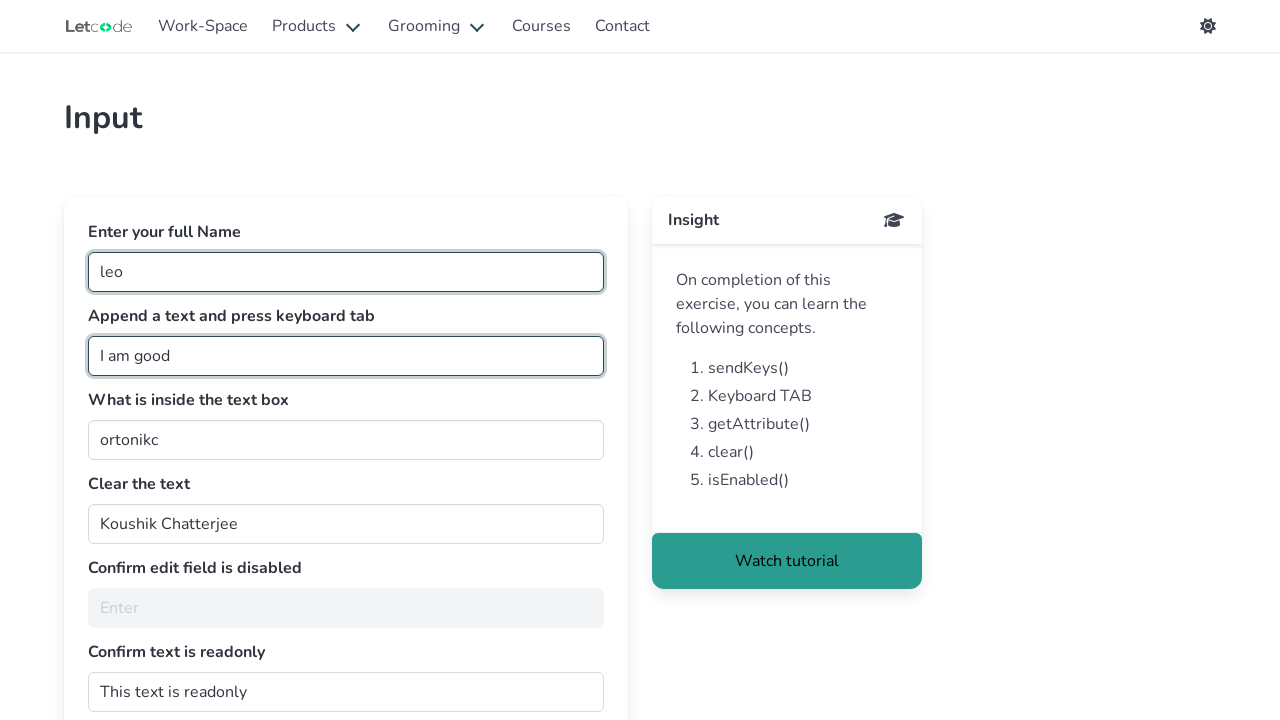

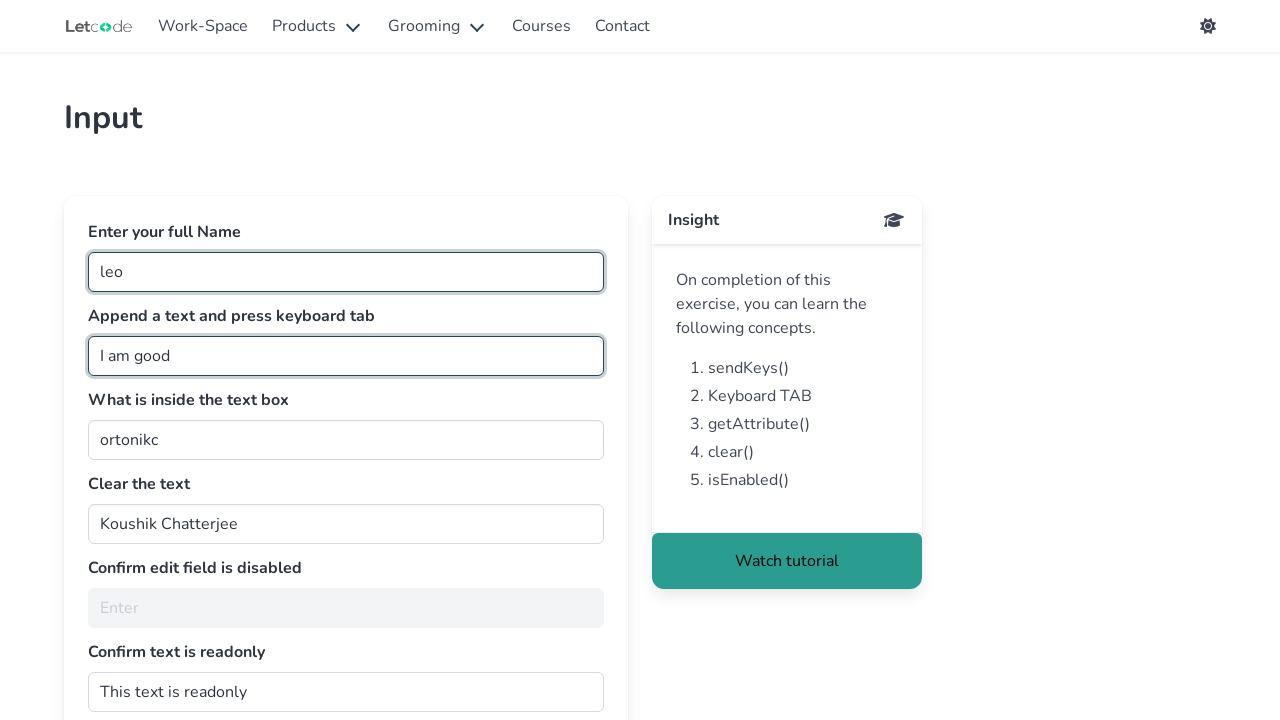